Tests add/remove element functionality by clicking Add Element button, verifying Delete button appears, clicking Delete, and verifying the page title is visible

Starting URL: https://testotomasyonu.com/addremove/

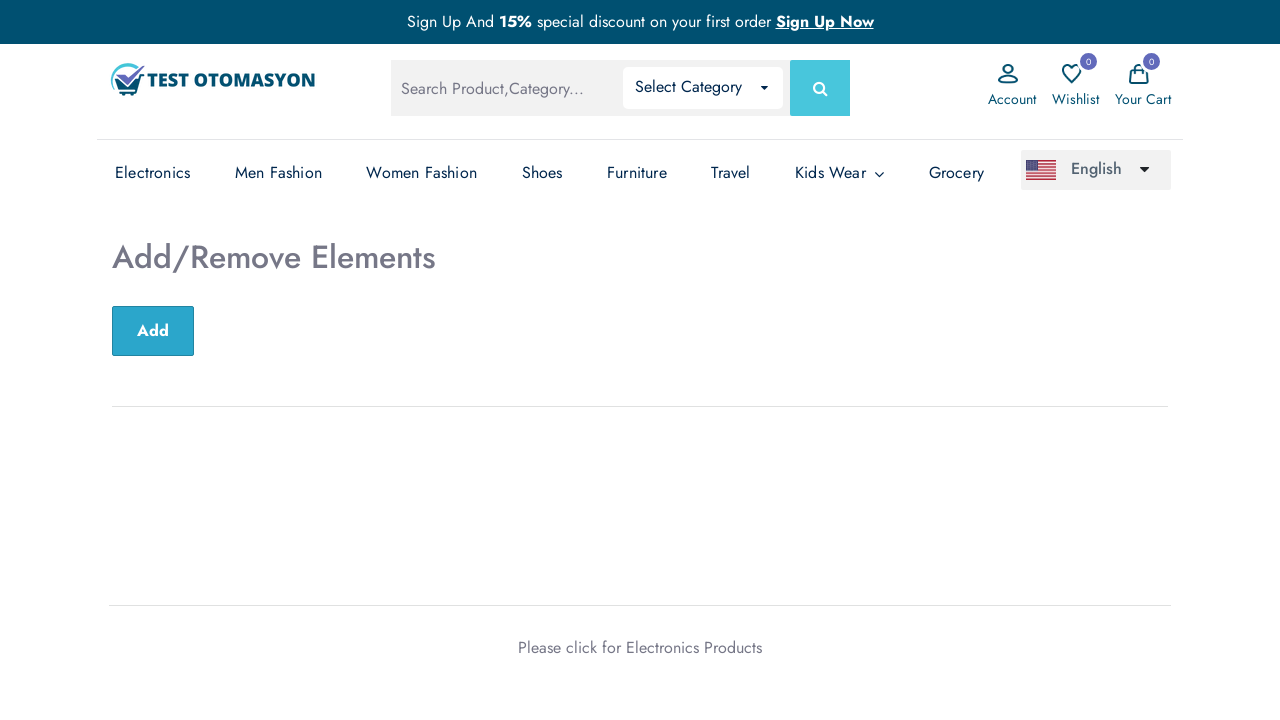

Clicked Add Element button at (153, 331) on button#sub-btn
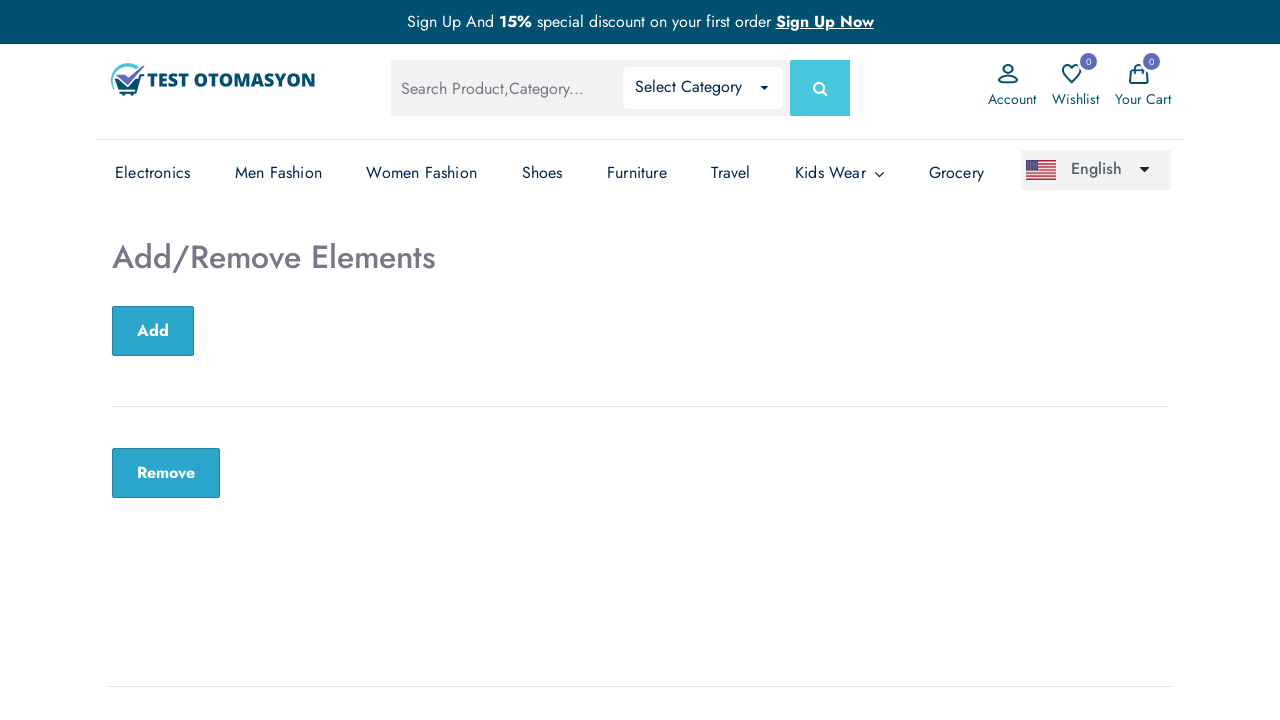

Delete button appeared and is visible
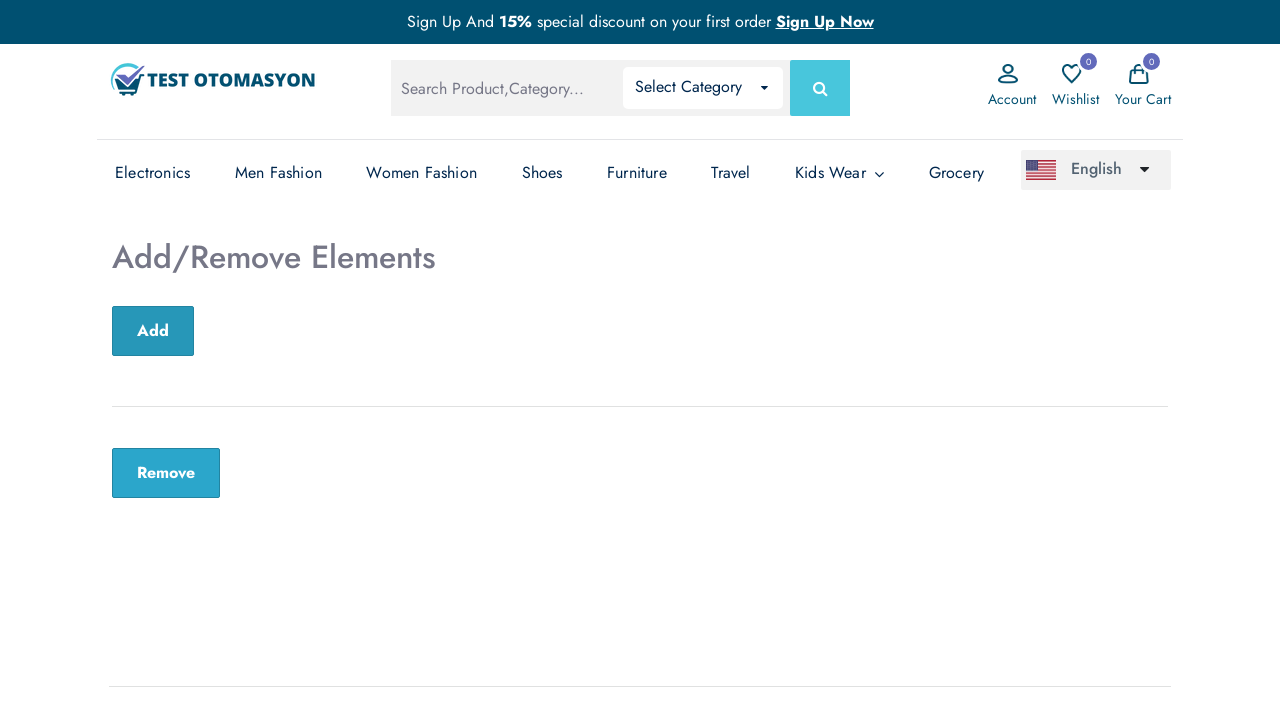

Clicked Delete button to remove element at (166, 473) on button.remove-btn
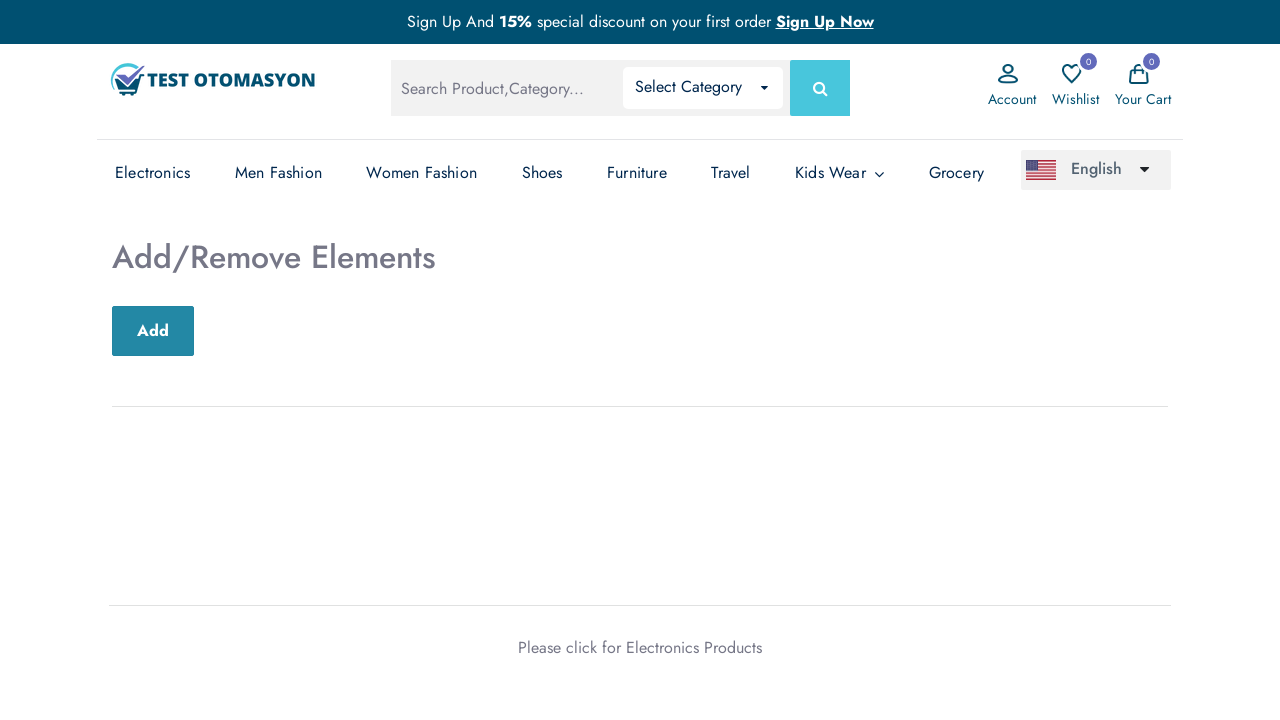

Page title 'Add/Remove Elements' is visible after deletion
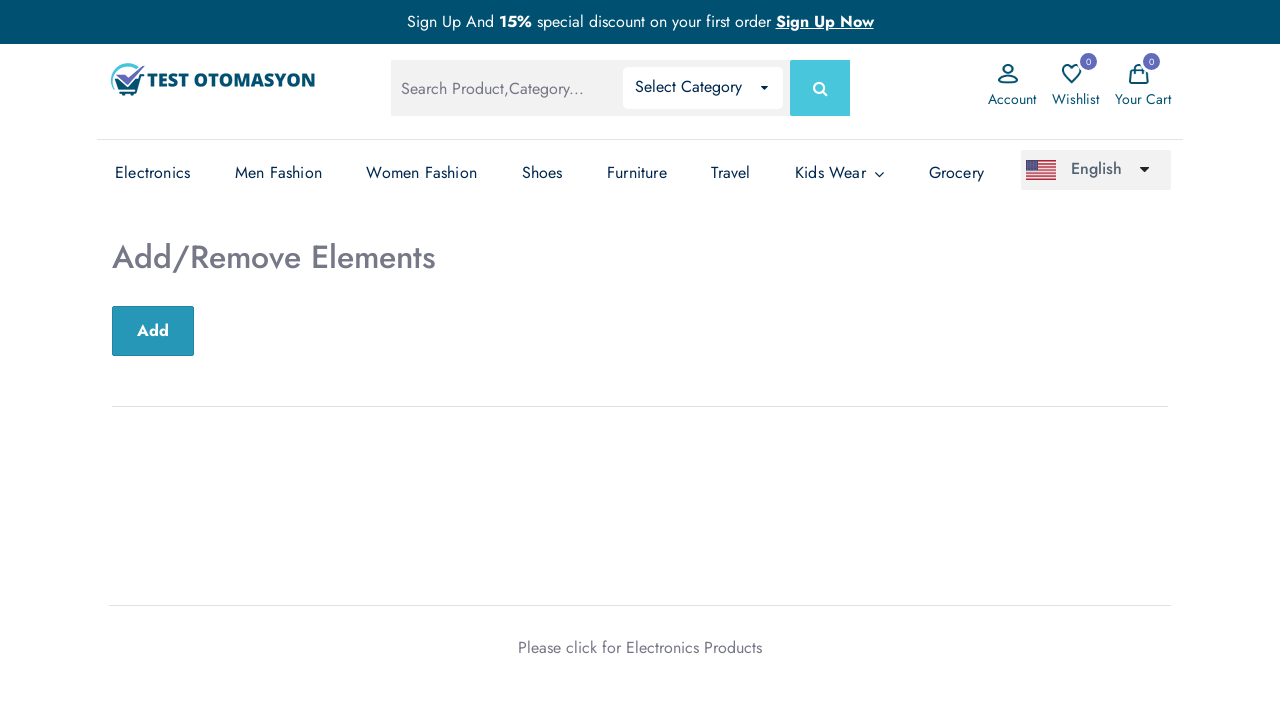

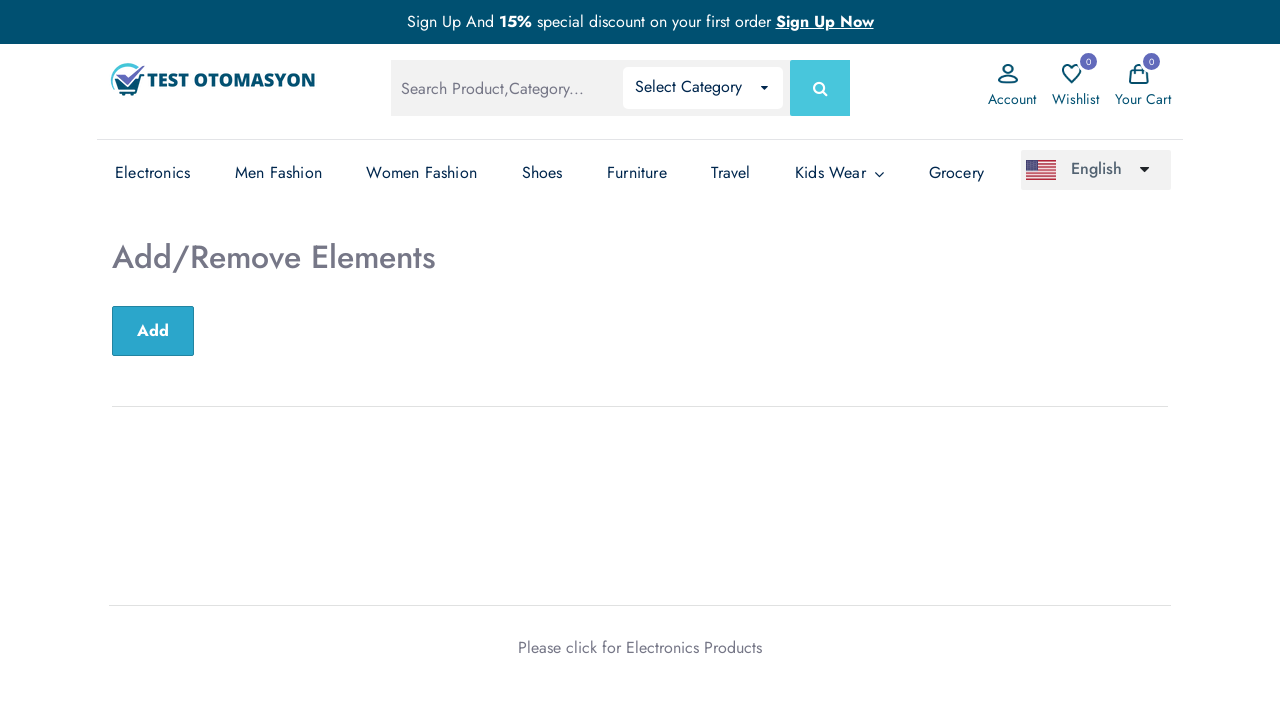